Tests password validation by entering a password that's too short

Starting URL: https://alada.vn/tai-khoan/dang-ky.html

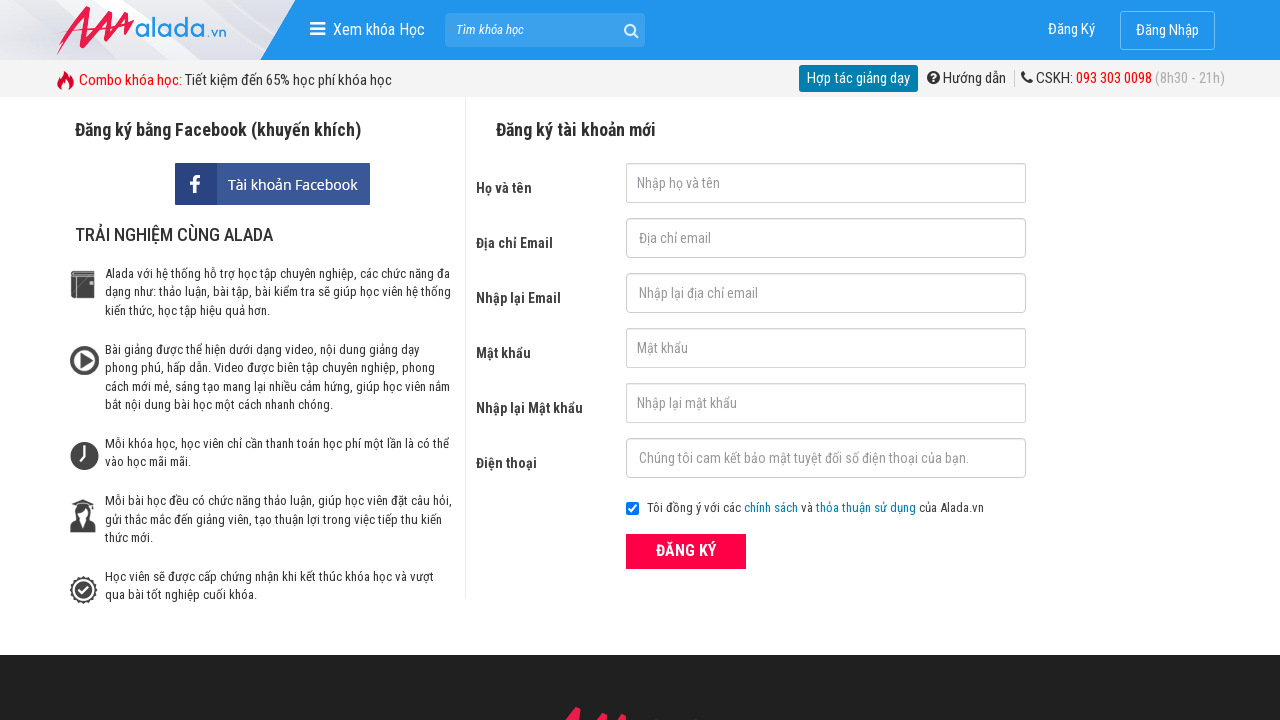

Filled first name field with 'Bruce Lee' on #txtFirstname
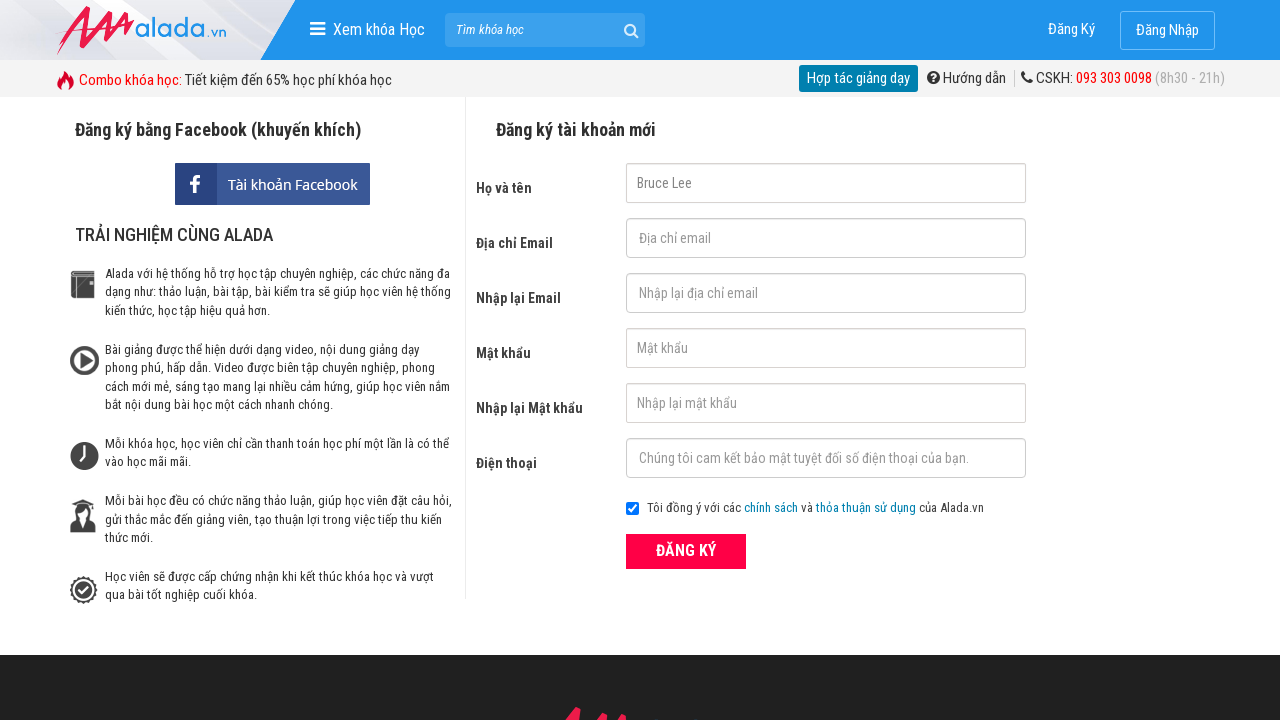

Filled email field with '123@456.789' on #txtEmail
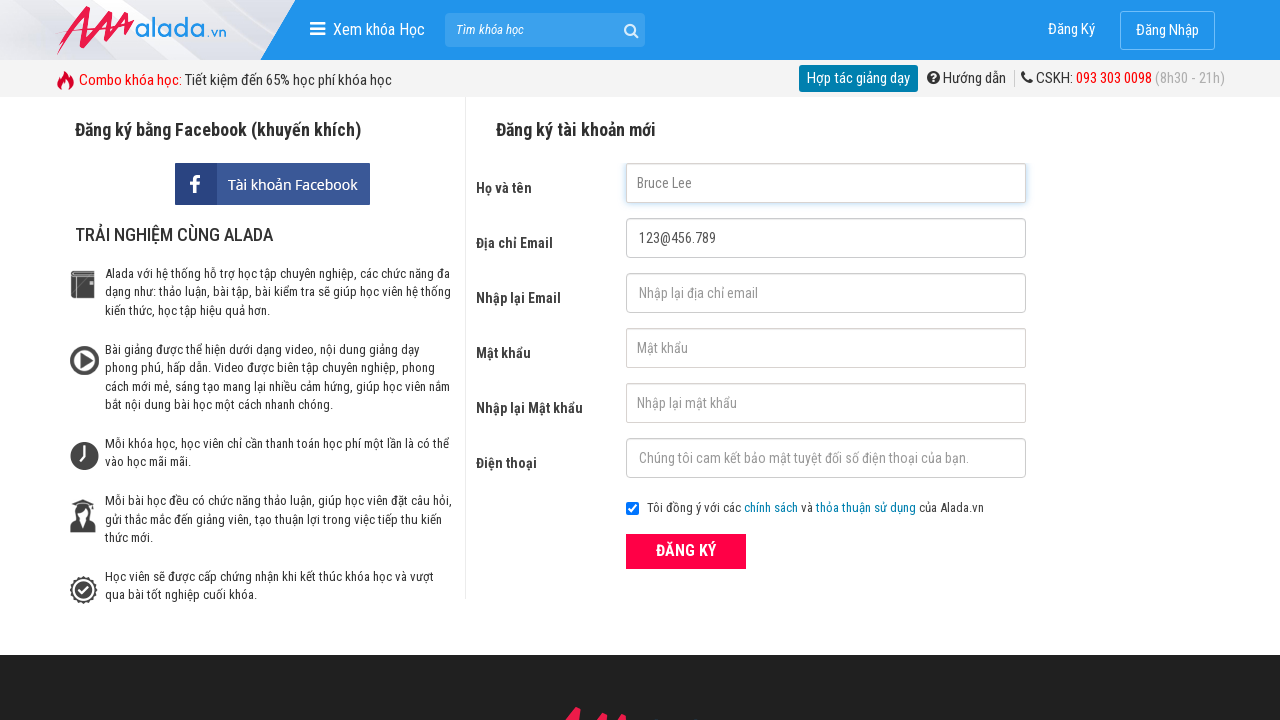

Filled confirm email field with '123@456.789' on #txtCEmail
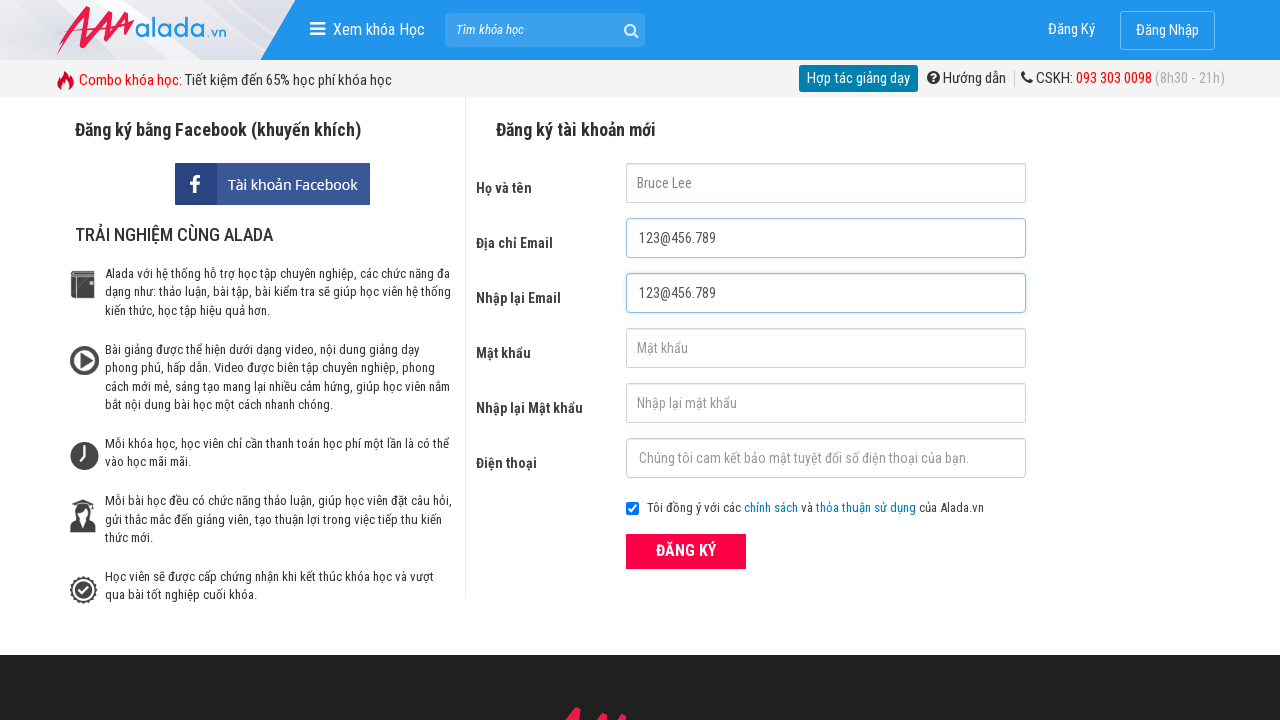

Filled password field with short password '1234' on #txtPassword
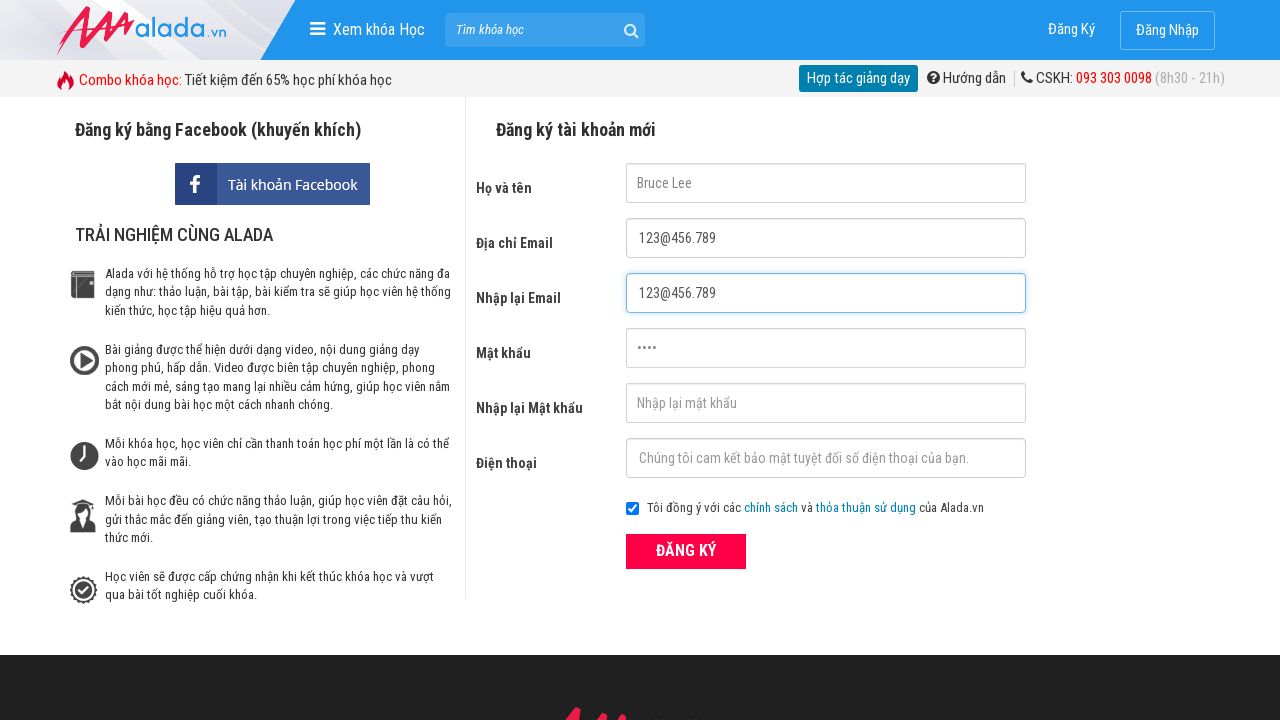

Filled confirm password field with '1234' on #txtCPassword
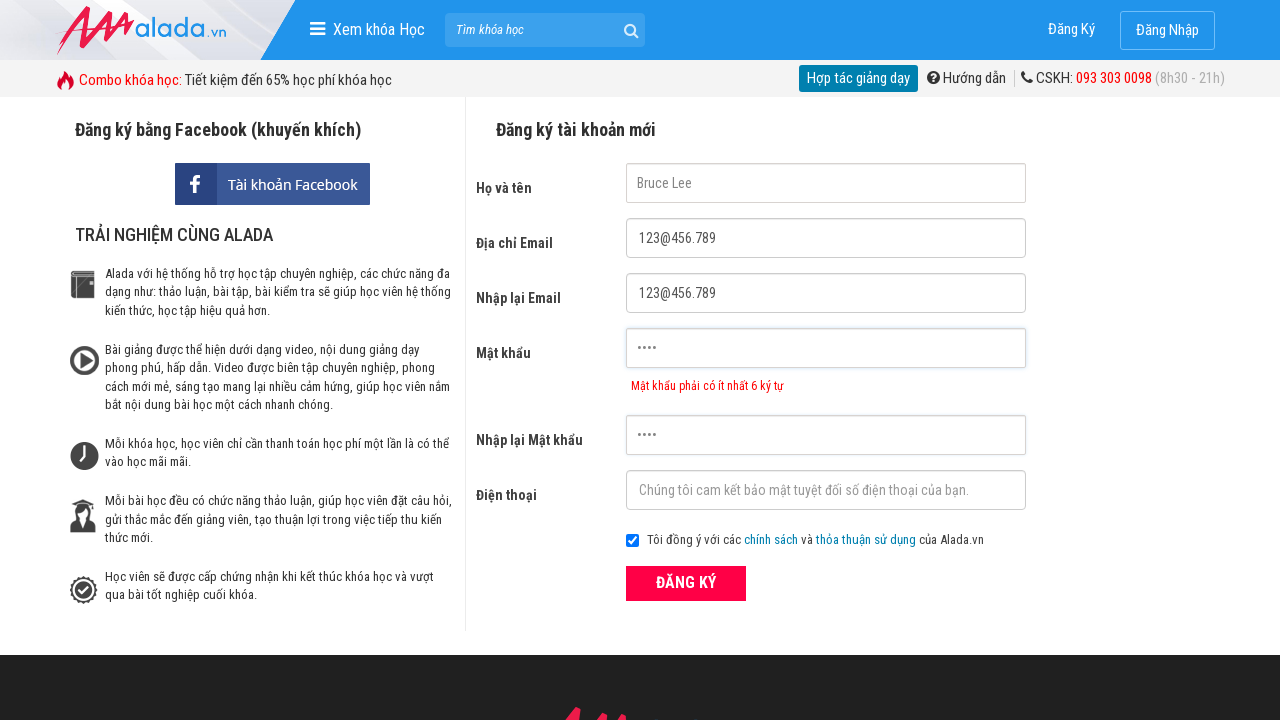

Filled phone field with '0987654321' on #txtPhone
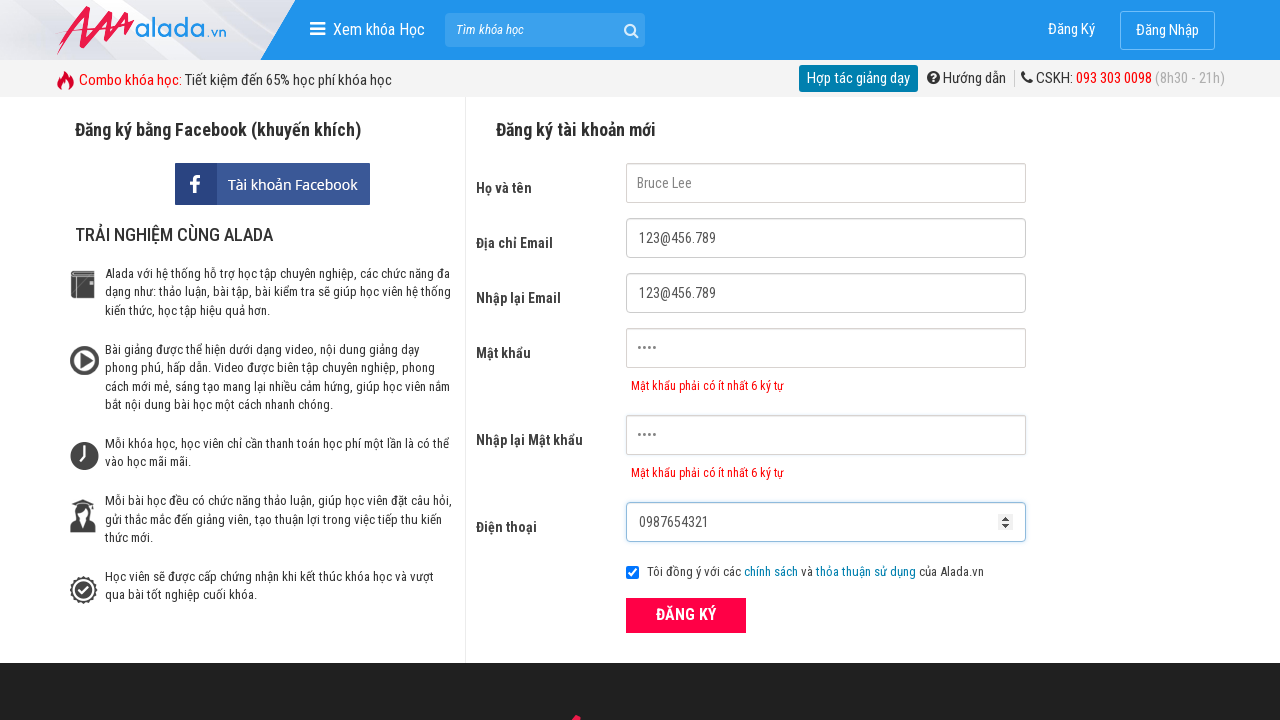

Clicked ĐĂNG KÝ (register) button to trigger validation at (686, 615) on xpath=//form[@id='frmLogin']//button[text()='ĐĂNG KÝ']
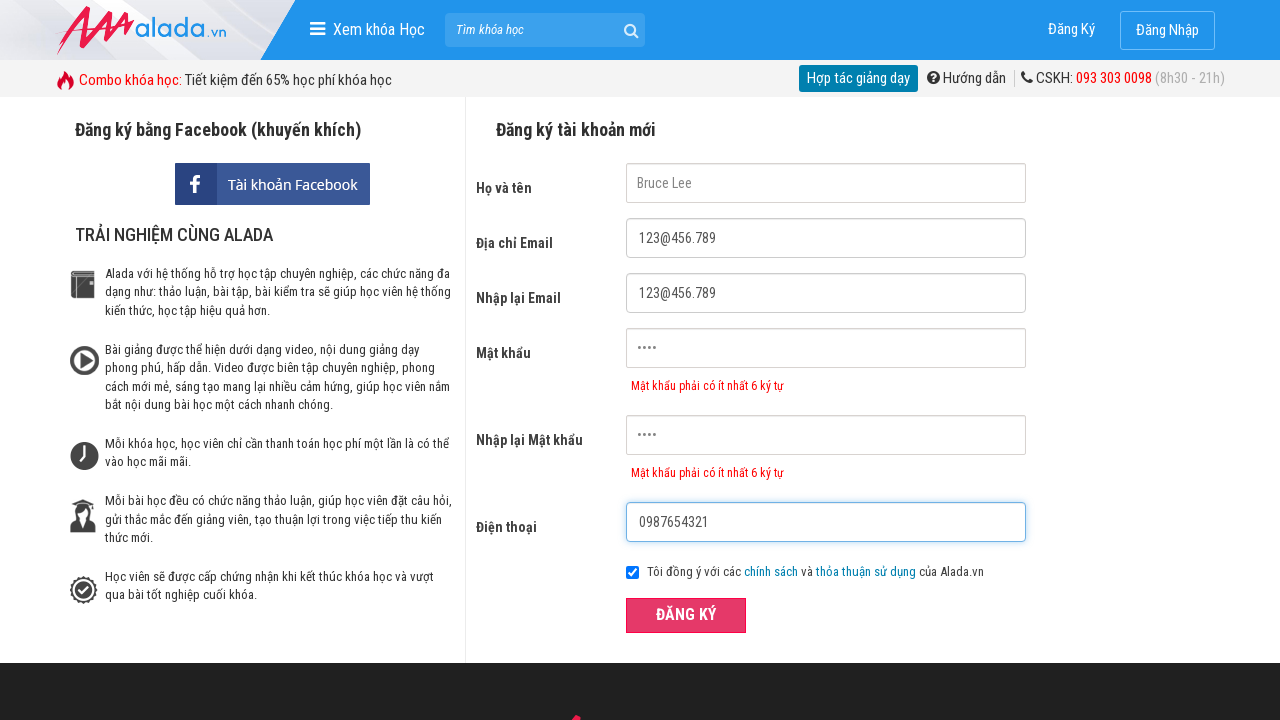

Password error message appeared, validating short password rejection
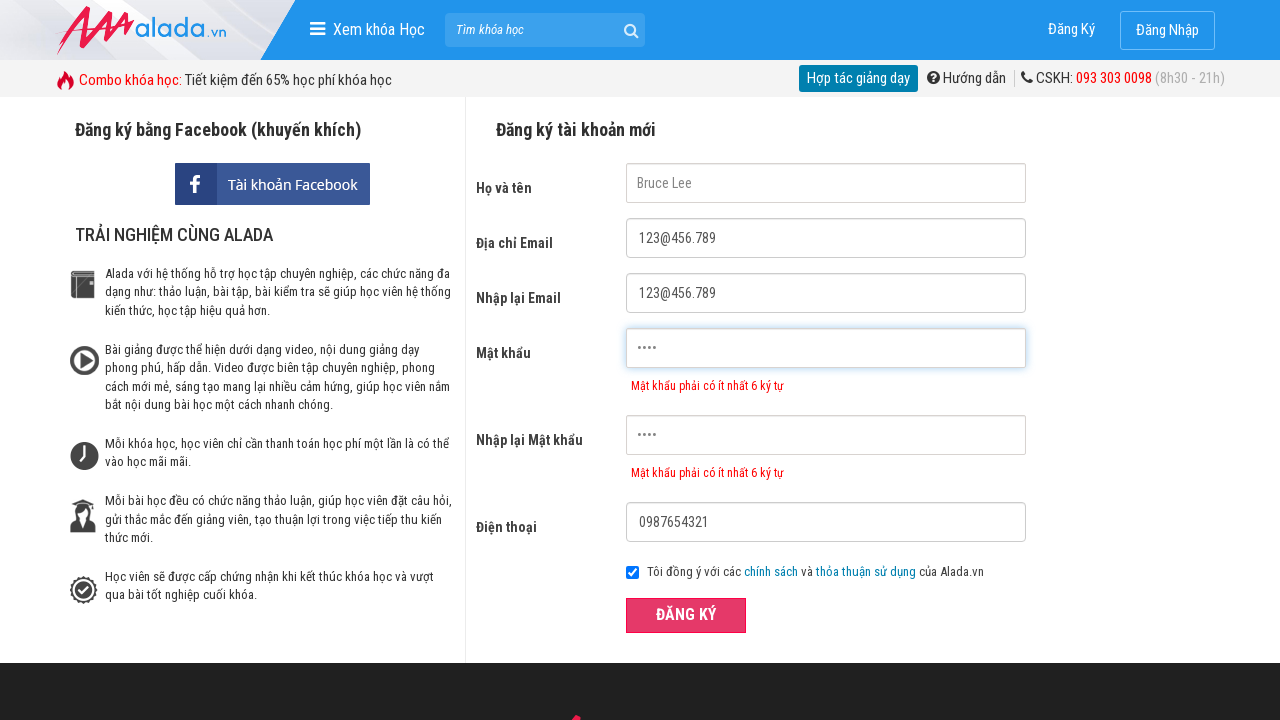

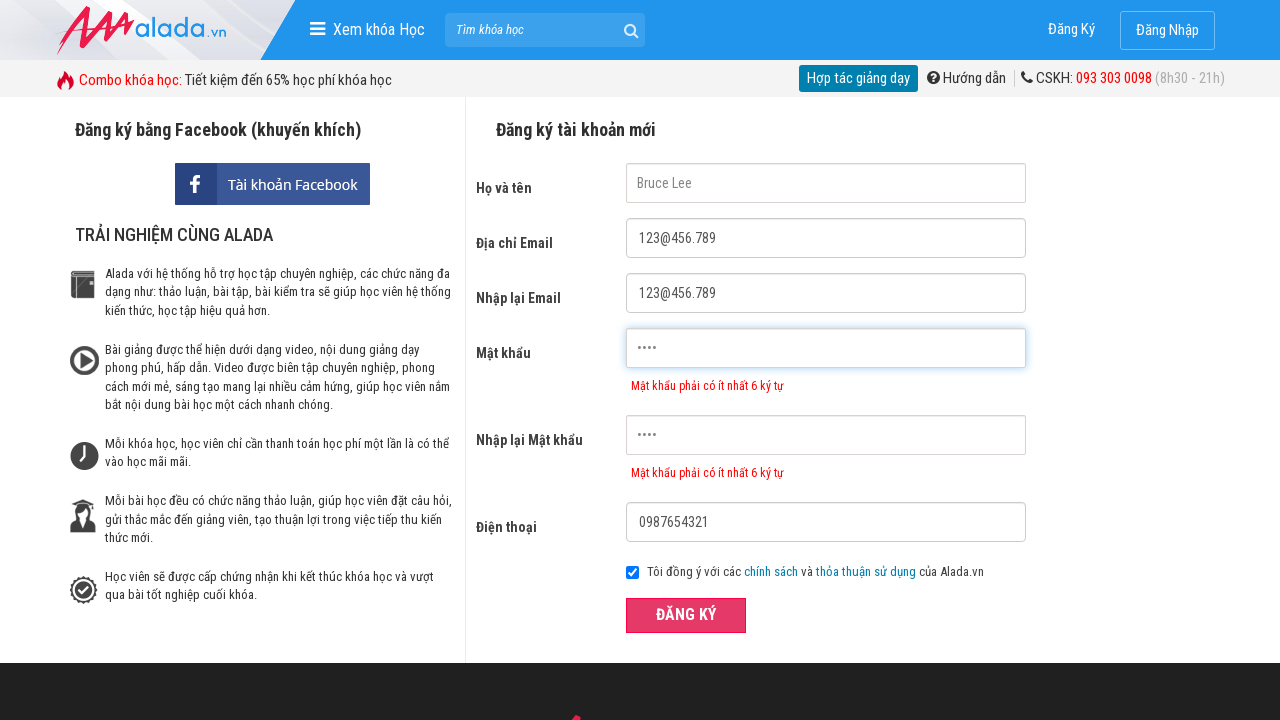